Tests a simple registration form by filling in first name, last name, email, and phone number fields, then submitting the form and handling the confirmation alert.

Starting URL: https://v1.training-support.net/selenium/simple-form

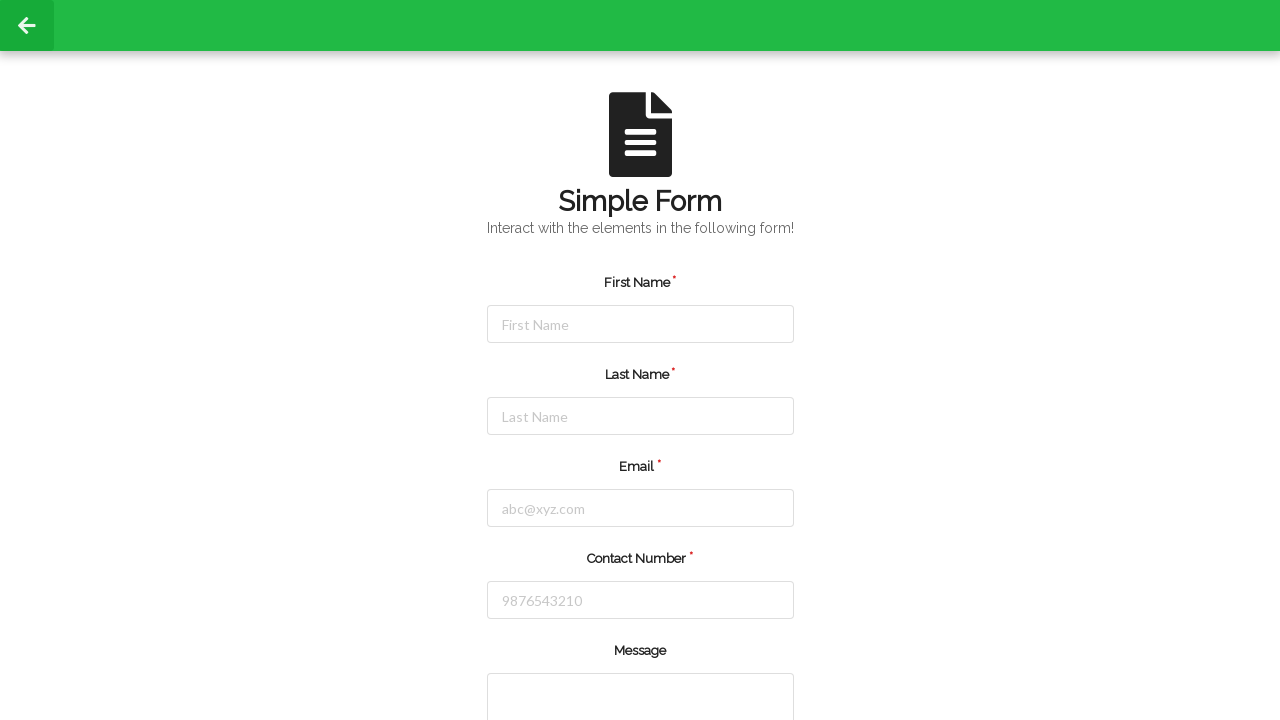

Filled first name field with 'John' on #firstName
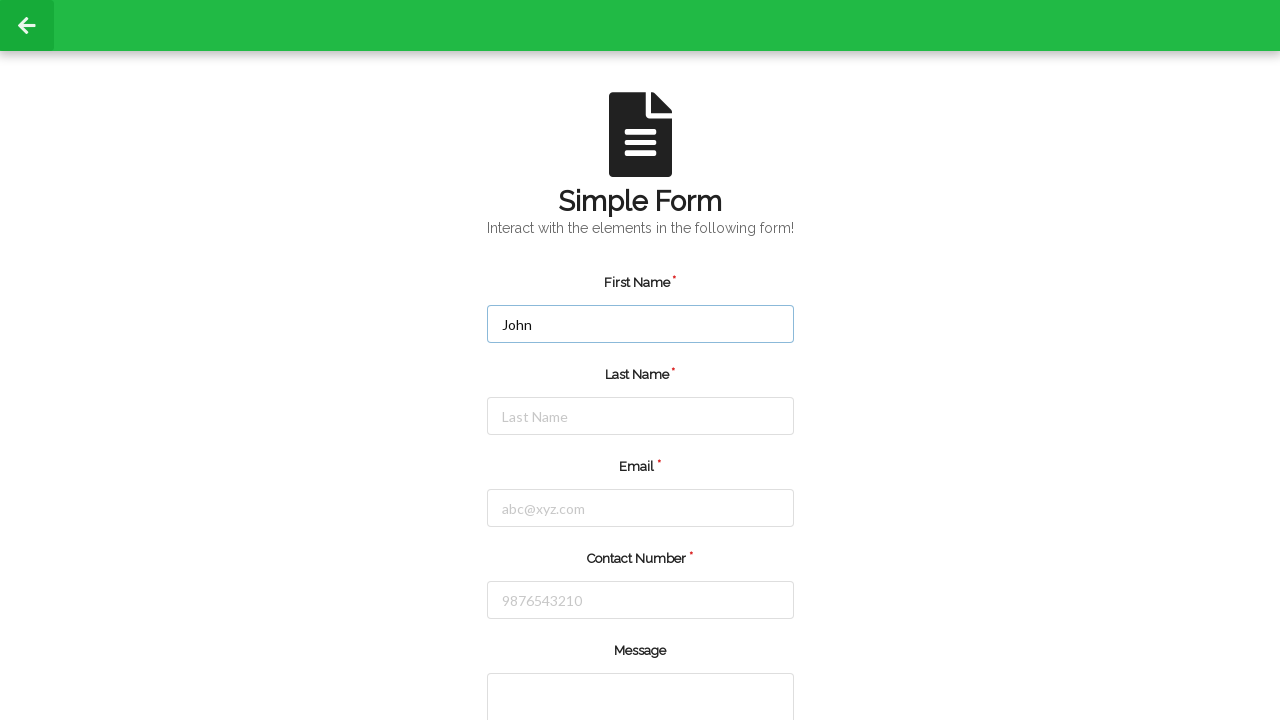

Filled last name field with 'Anderson' on #lastName
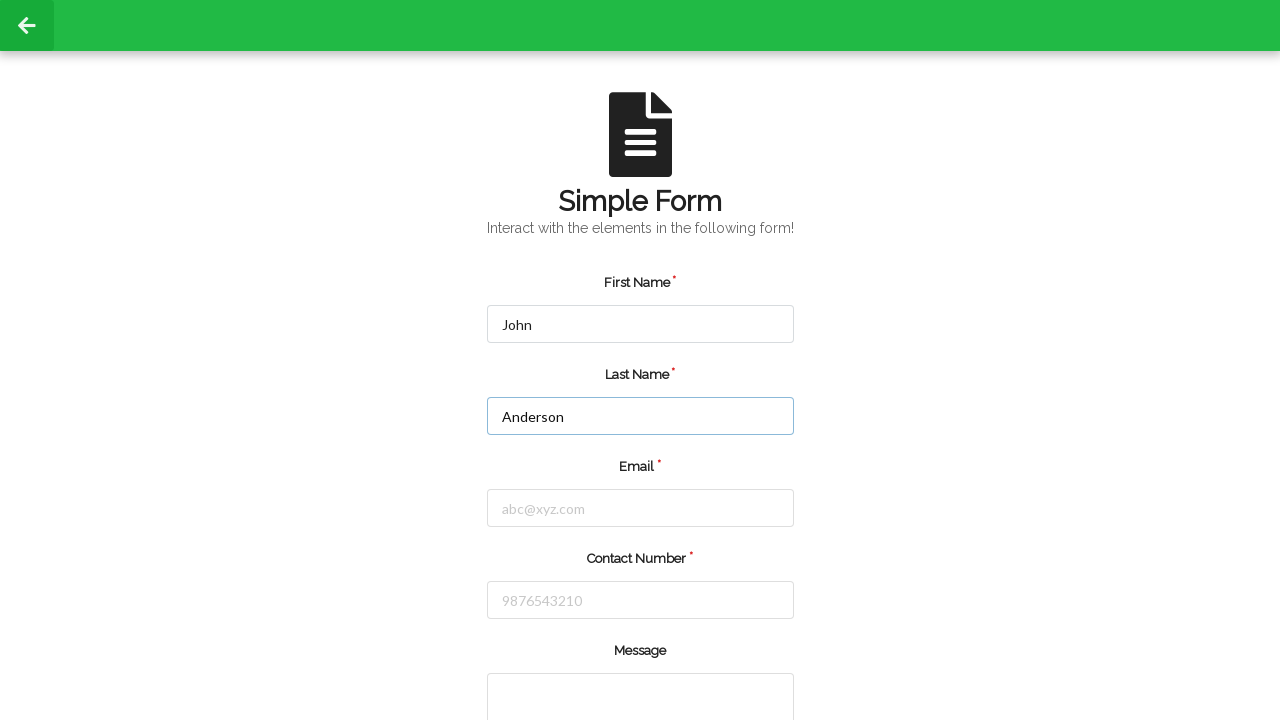

Filled email field with 'john.anderson@testmail.com' on #email
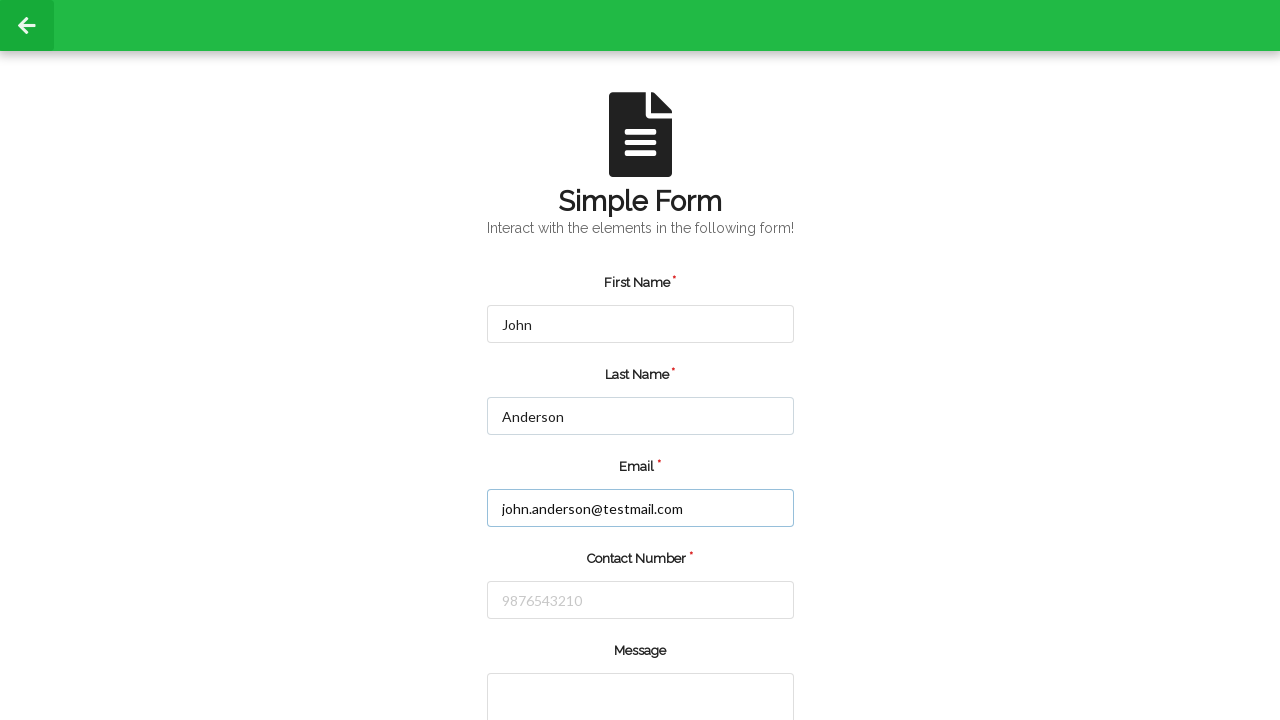

Filled phone number field with '5551234567' on #number
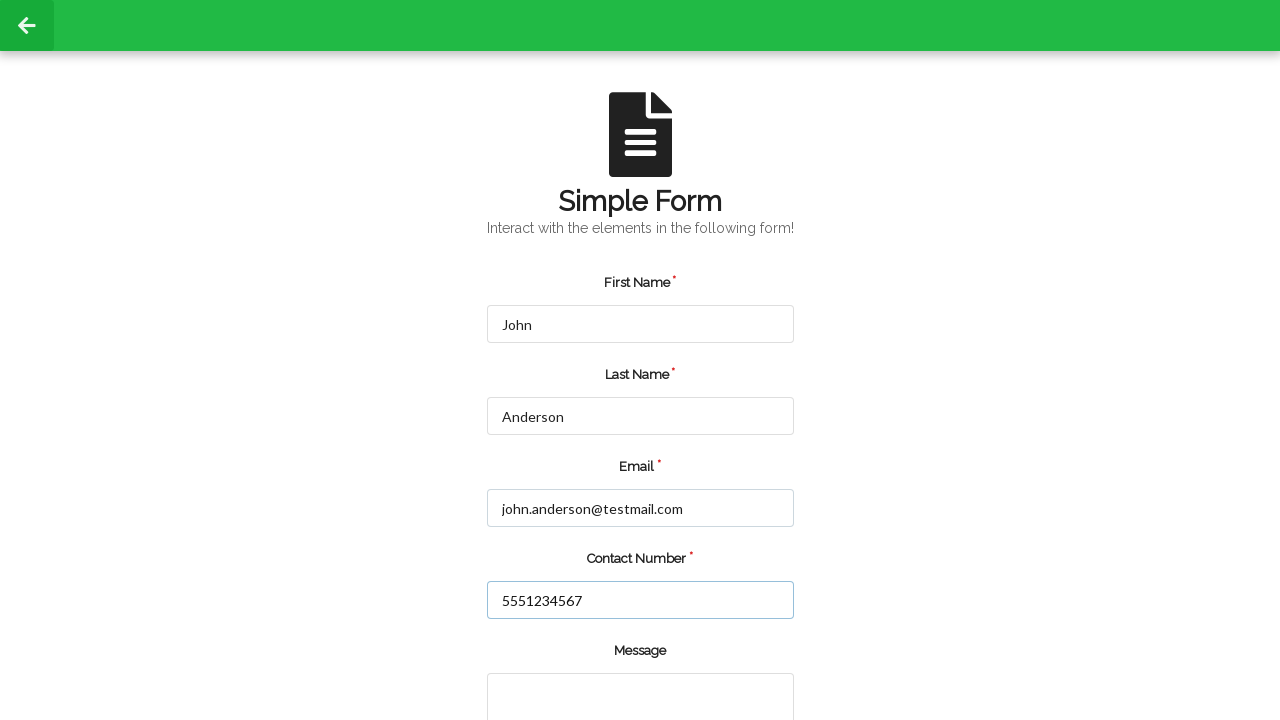

Clicked submit button to submit registration form at (558, 660) on input.green
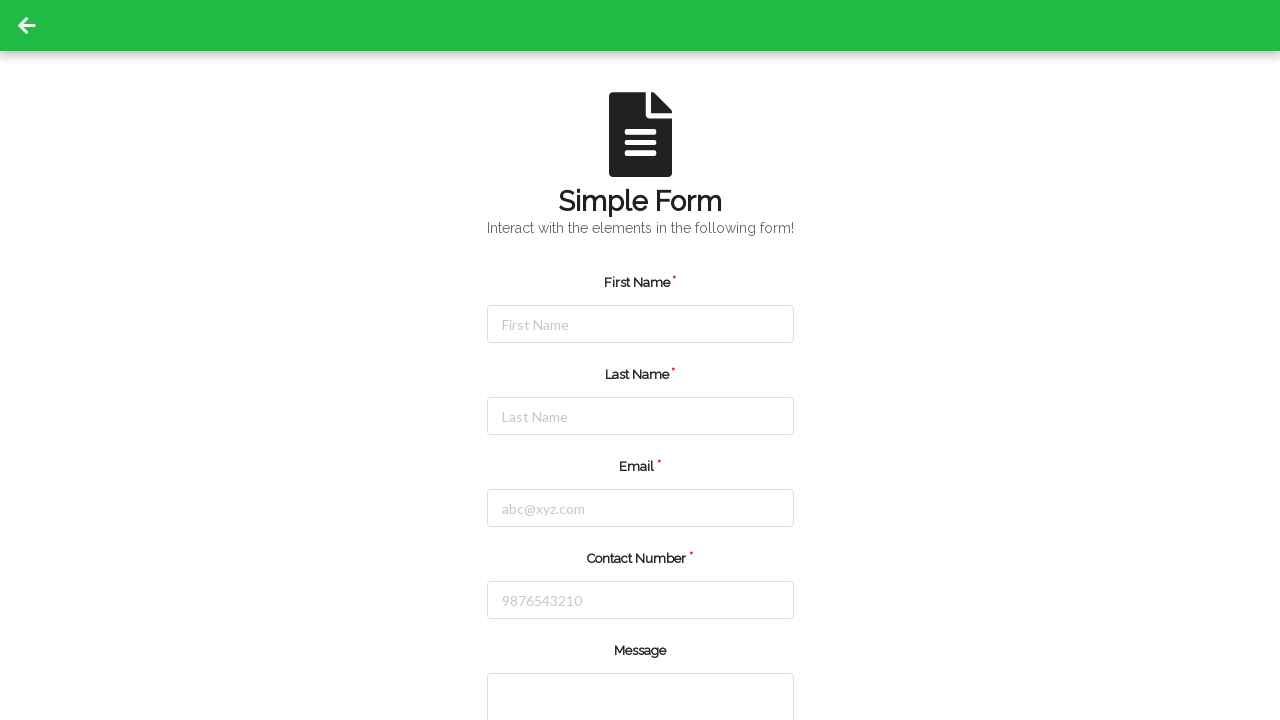

Set up dialog handler to accept confirmation alert
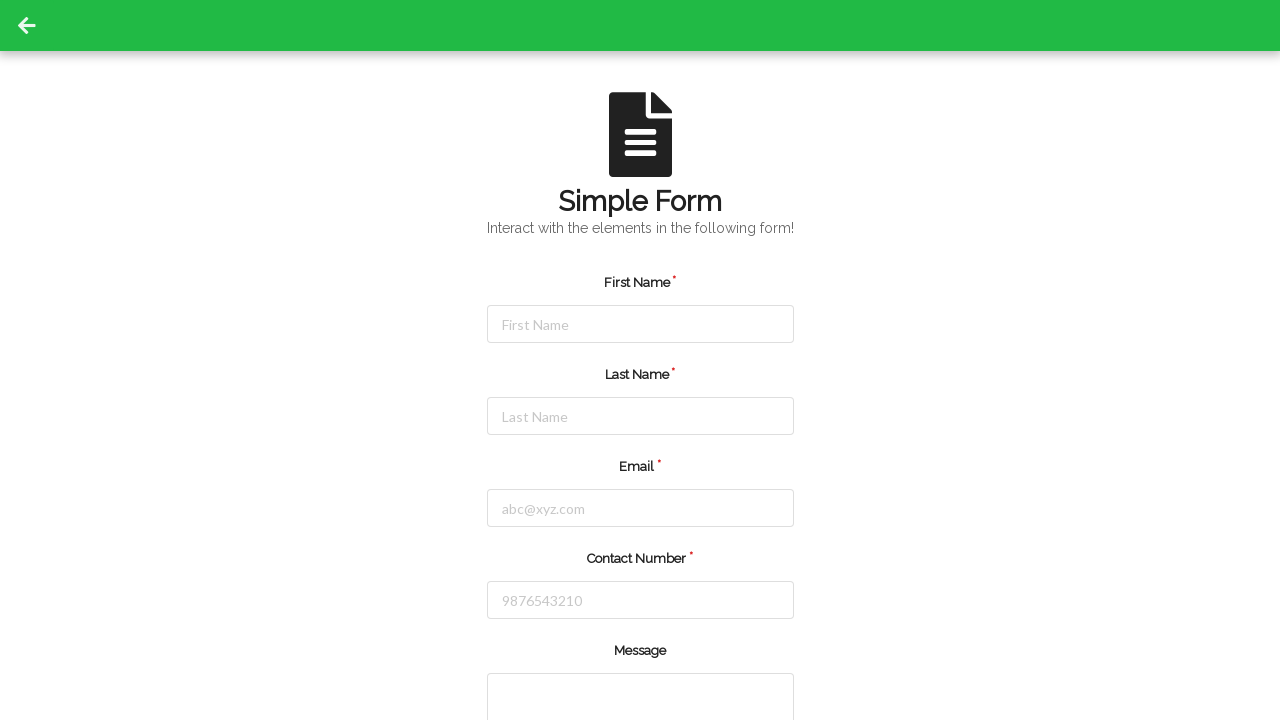

Waited for alert processing to complete
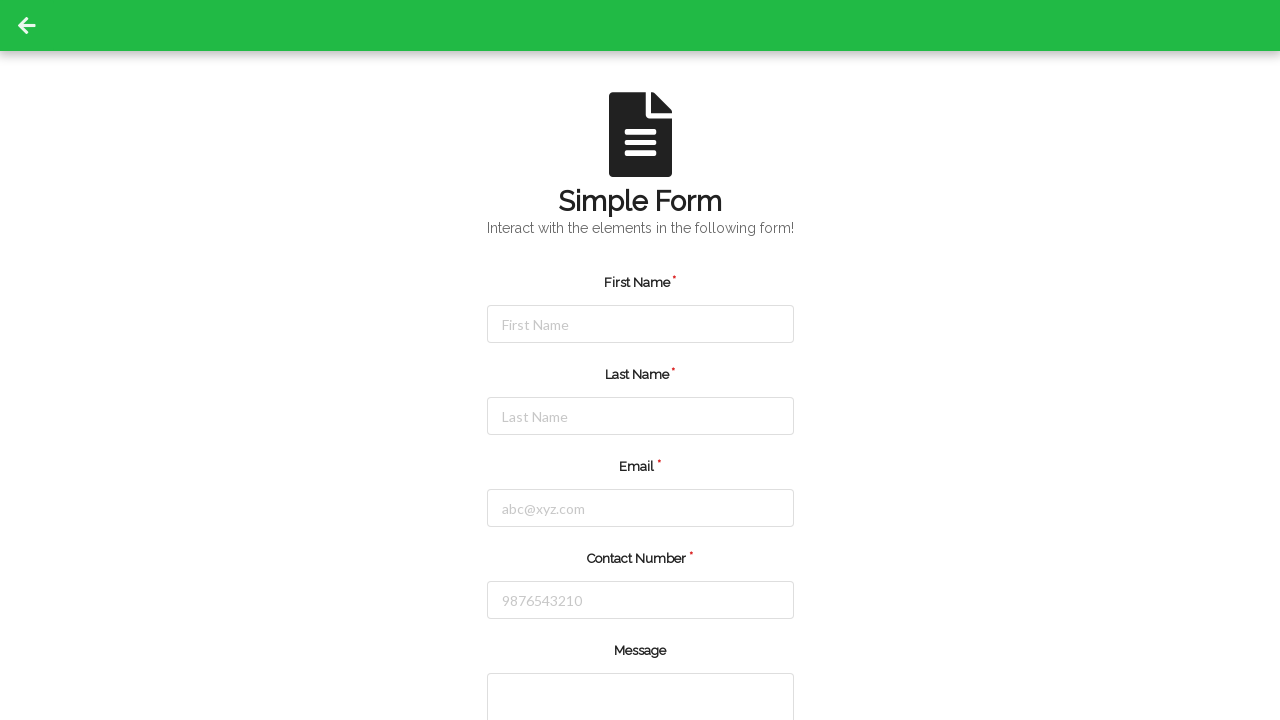

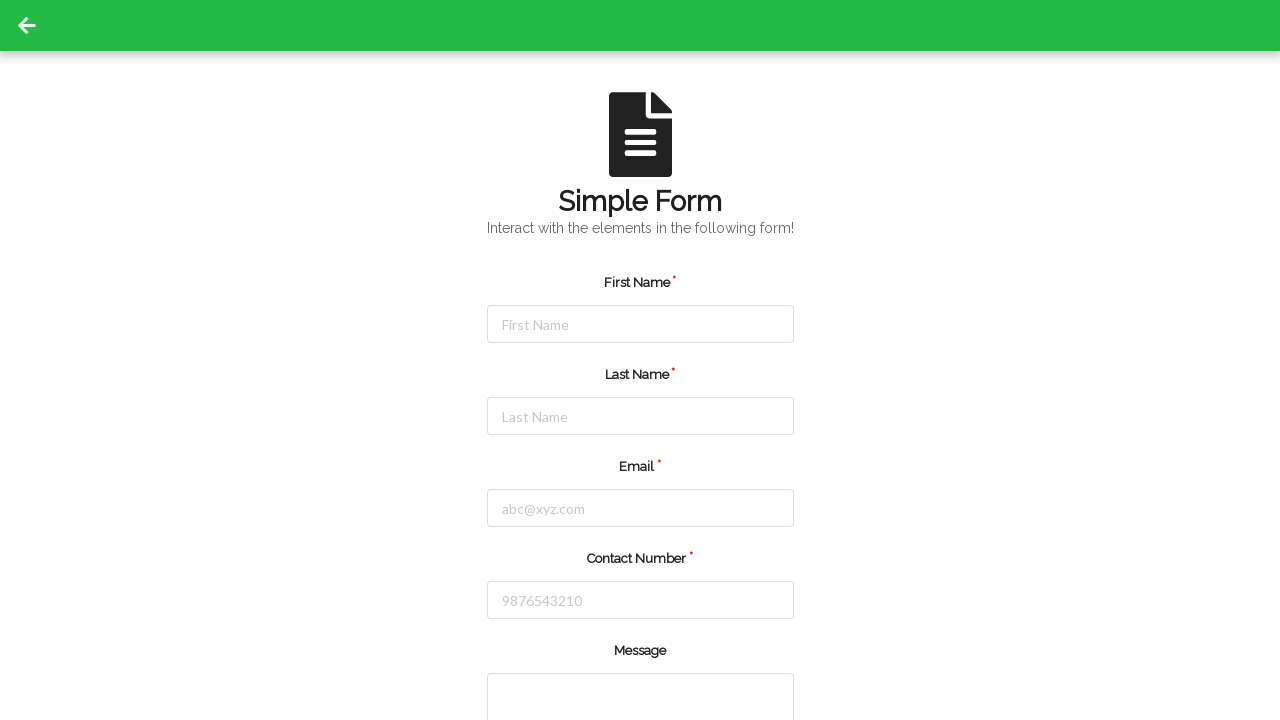